Tests that form input fields are present and visible after clicking the 'Book Demo' button

Starting URL: https://www.iamdave.ai/

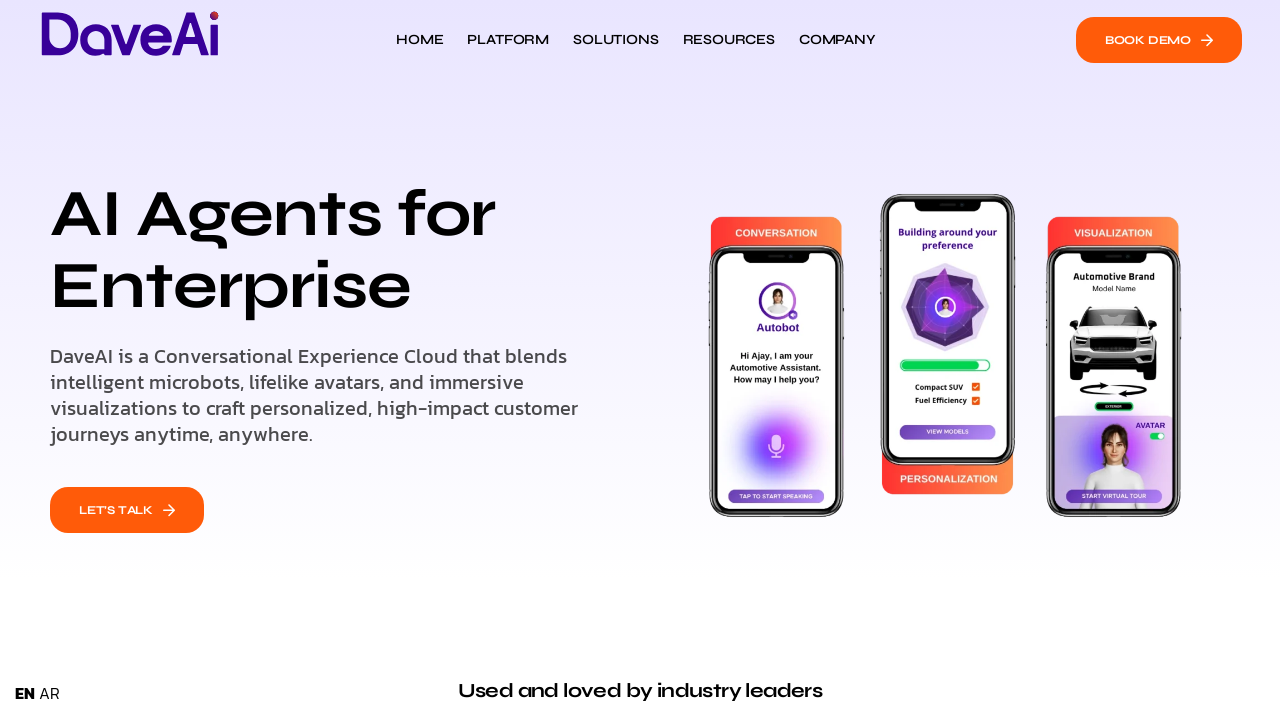

Clicked 'Book Demo' button at (1148, 40) on .vamtam-btn-text
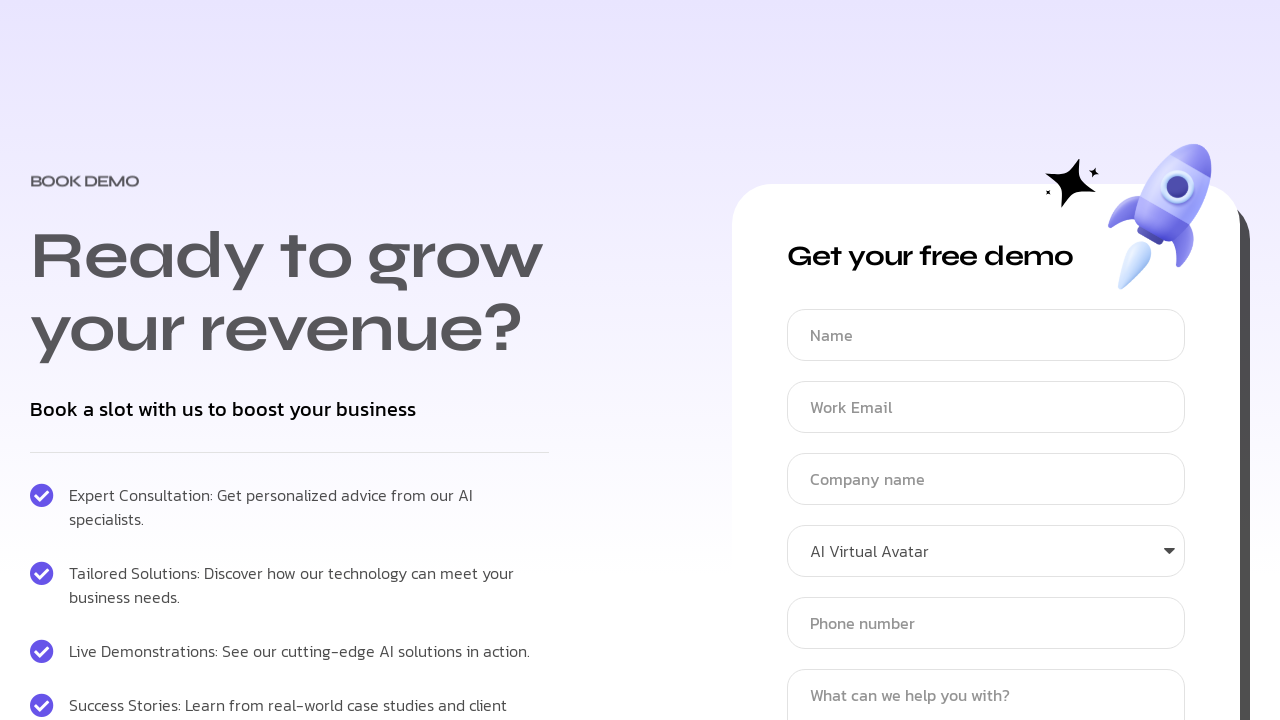

Username field selector appeared in DOM
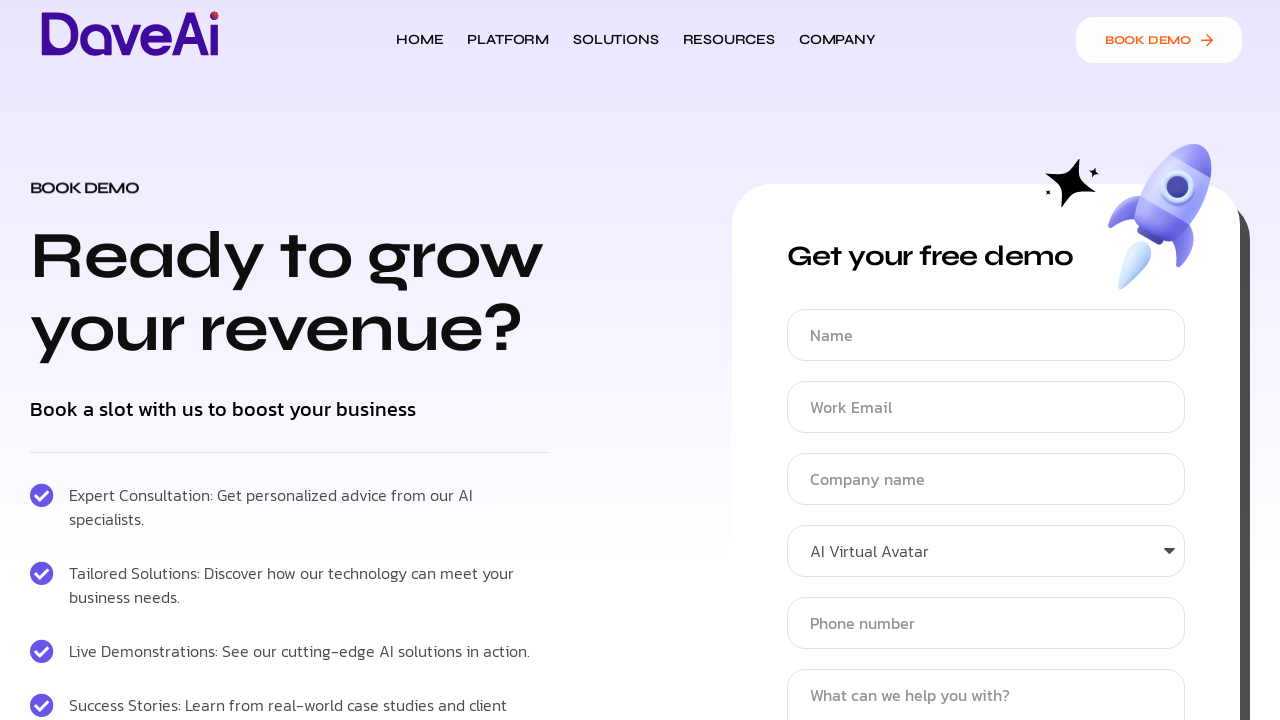

Email field selector appeared in DOM
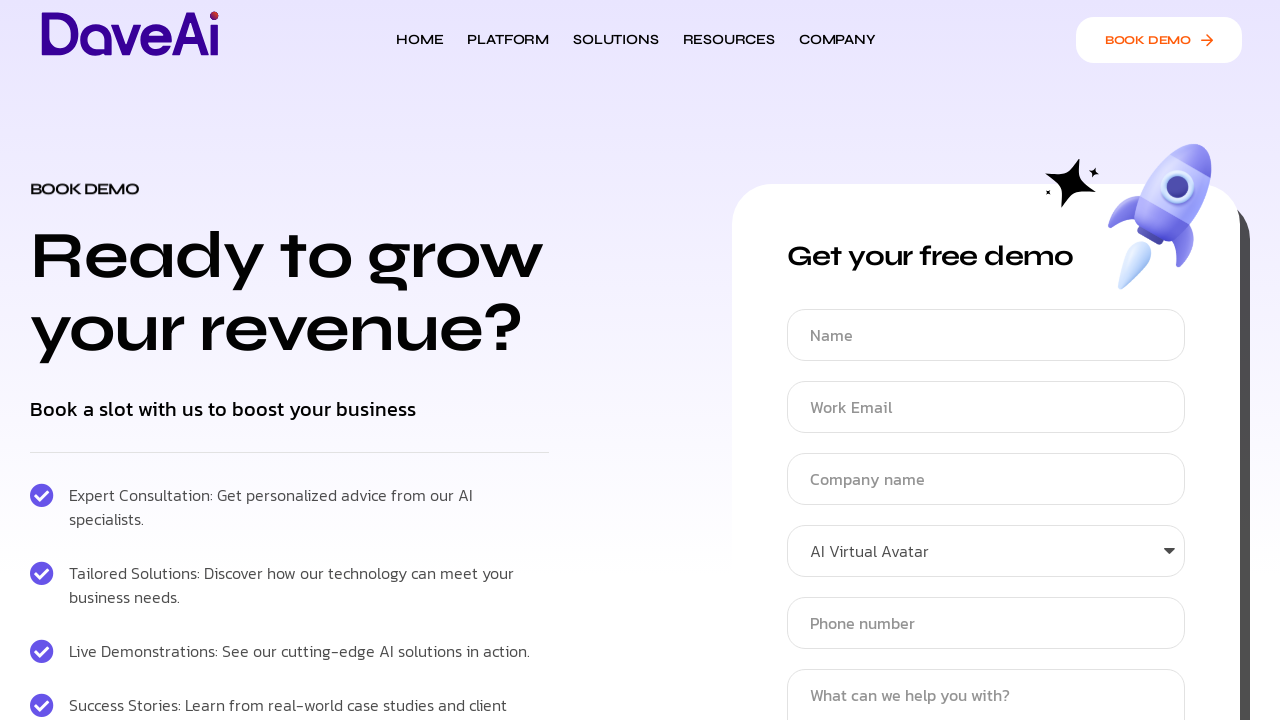

Located username form field
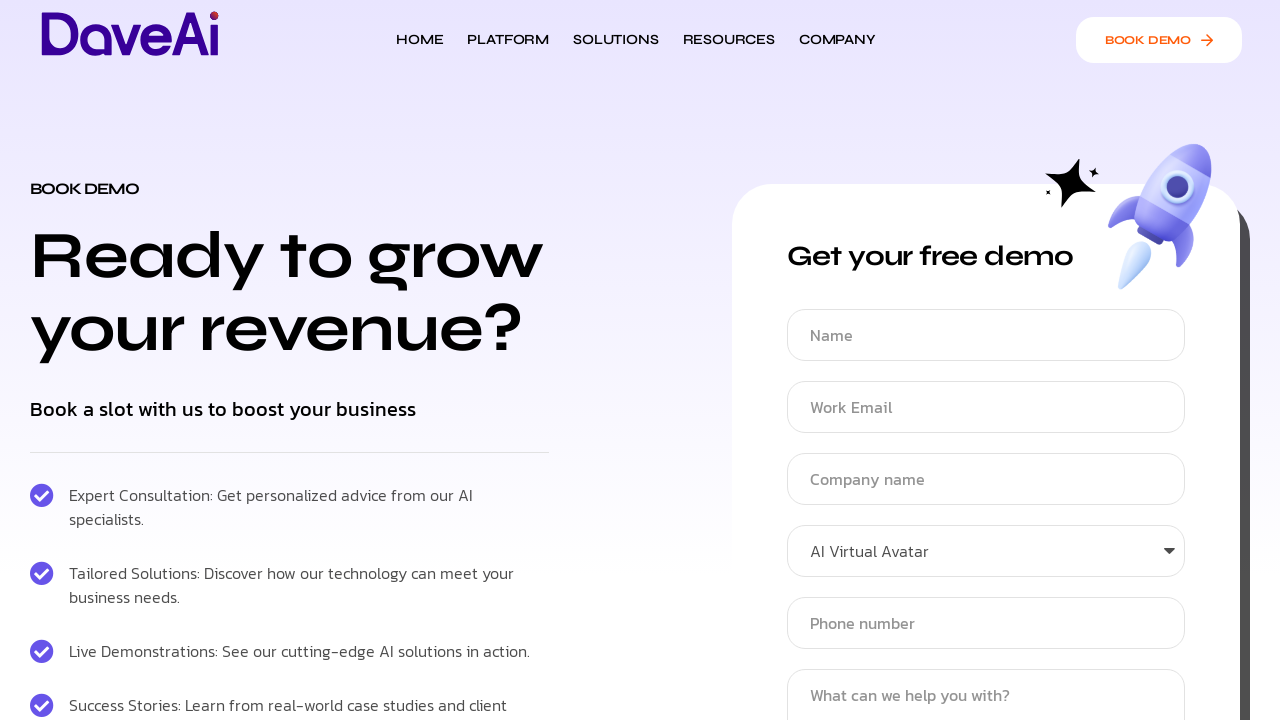

Located email form field
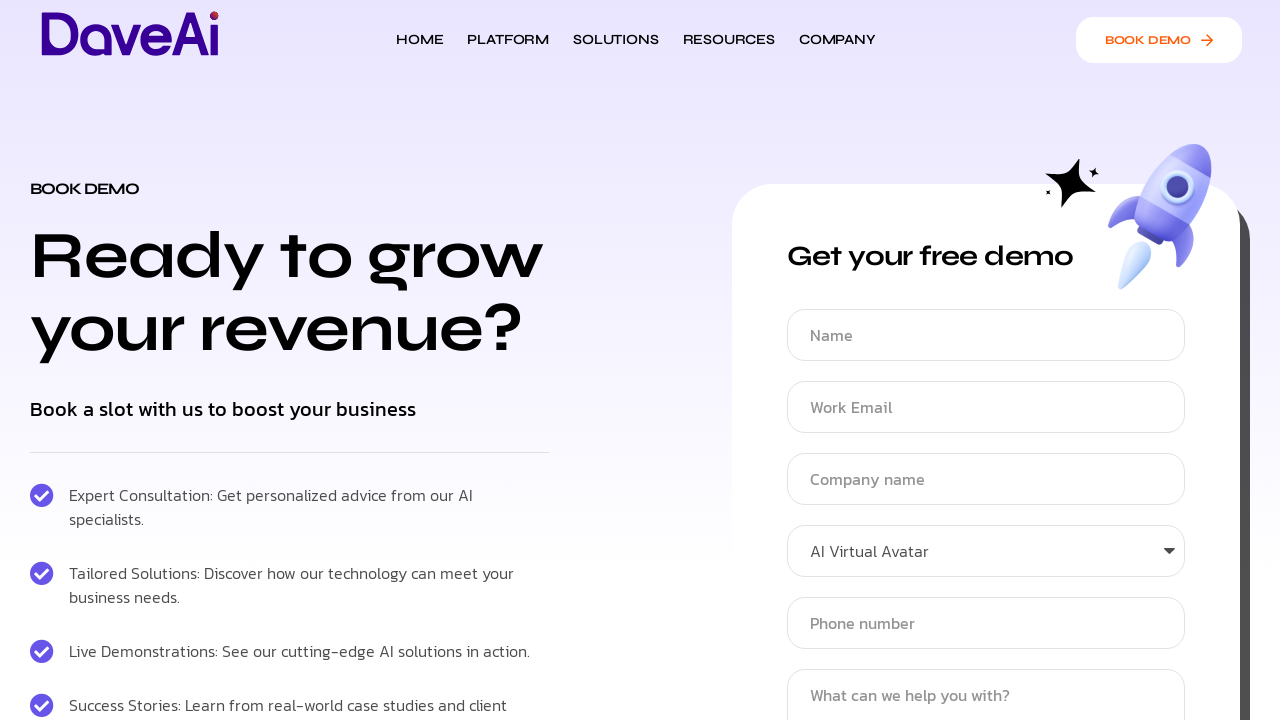

Verified username field is visible
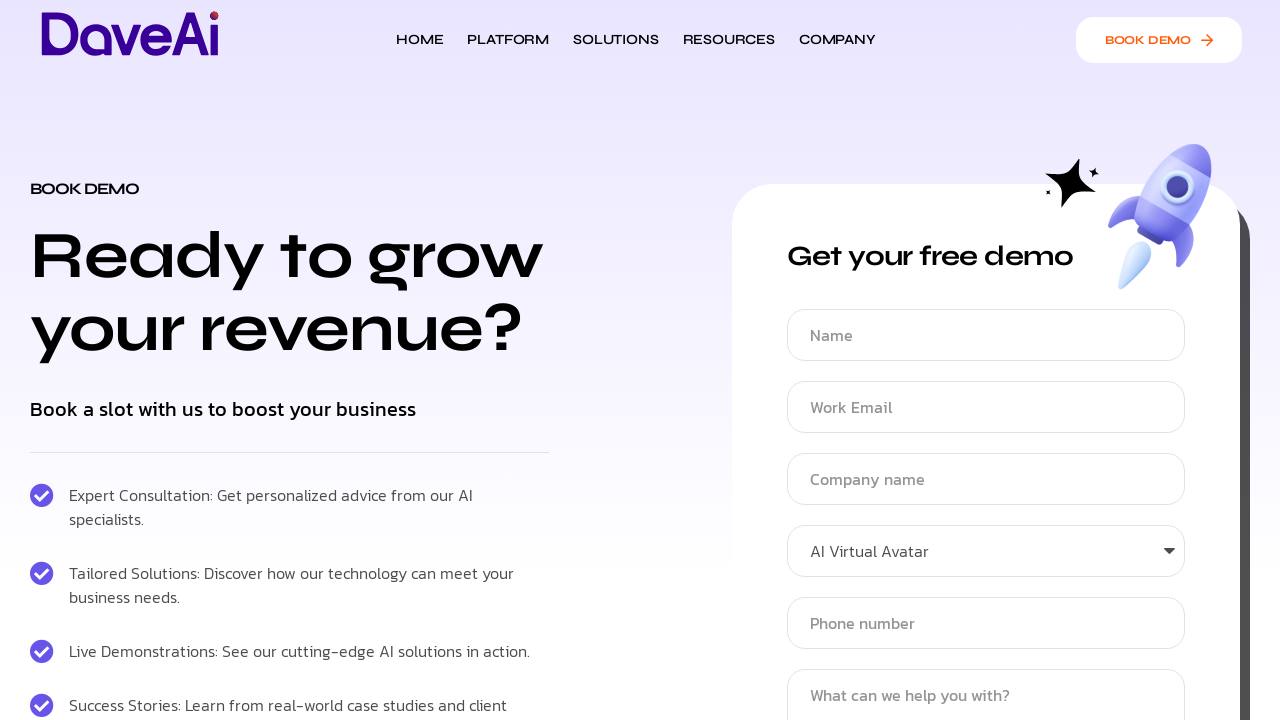

Verified email field is visible
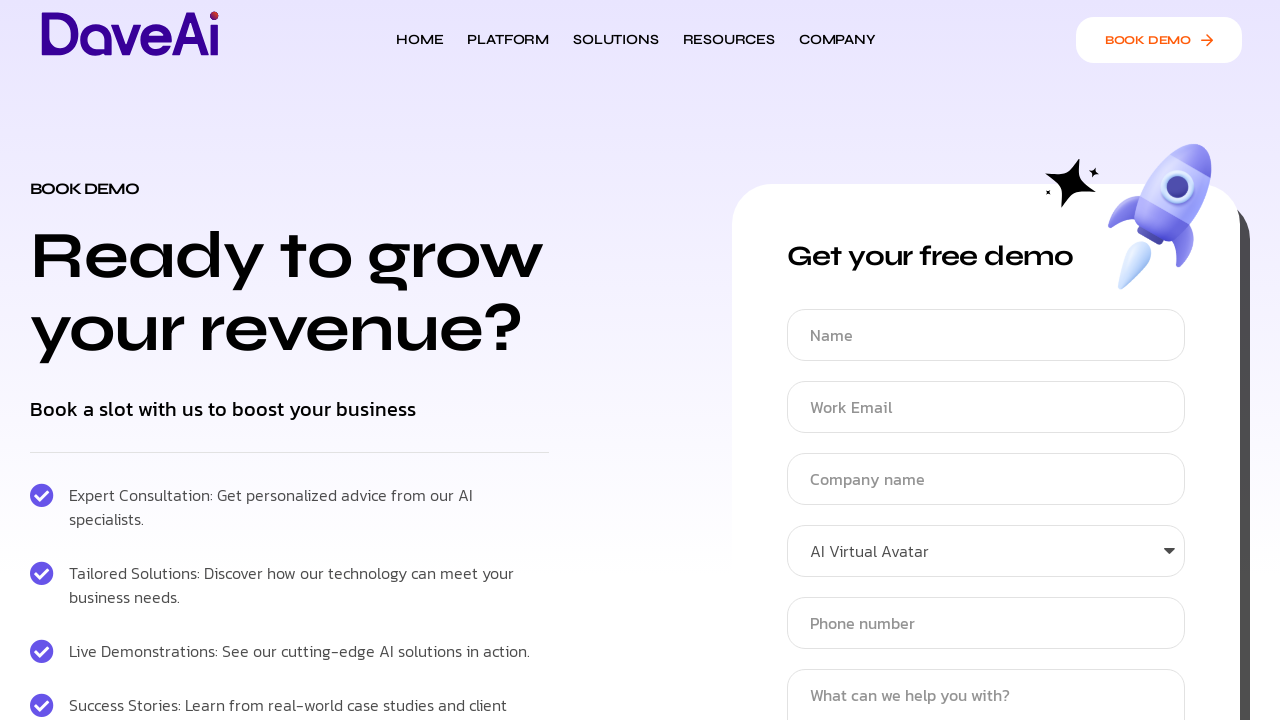

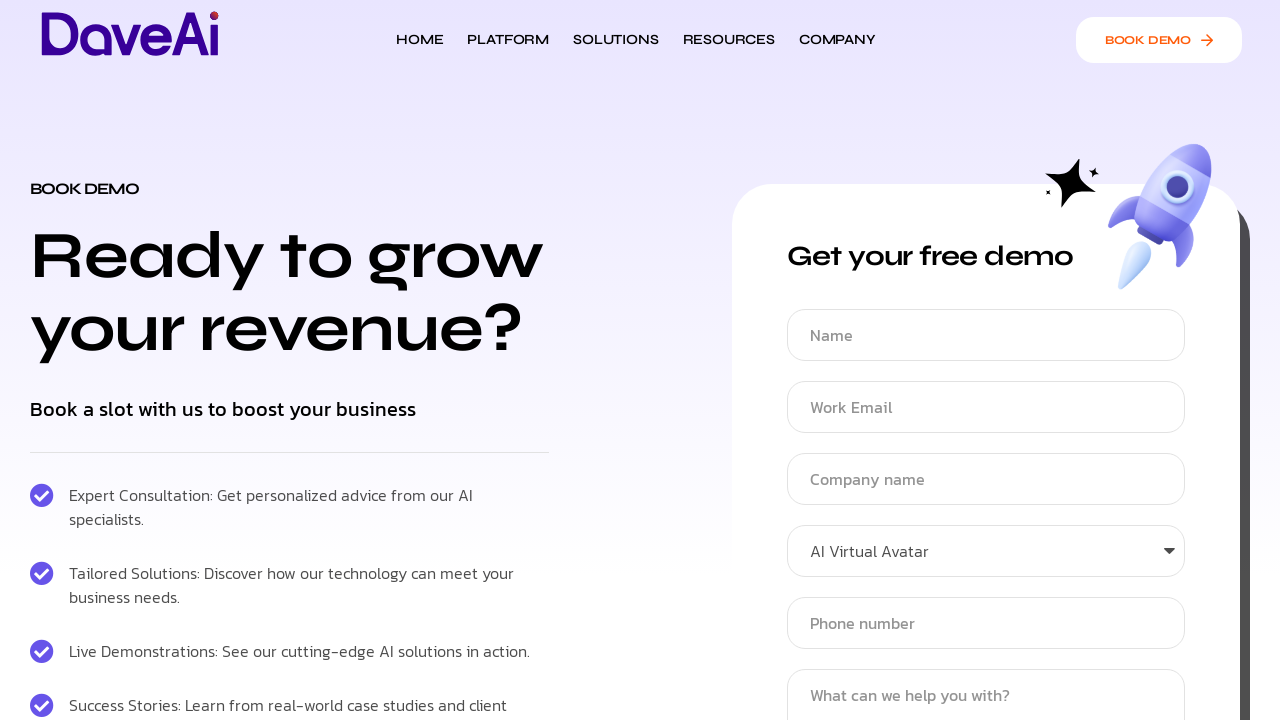